Navigates to Python.org homepage, verifies the page title contains "Python", and clicks on the news section

Starting URL: https://www.python.org

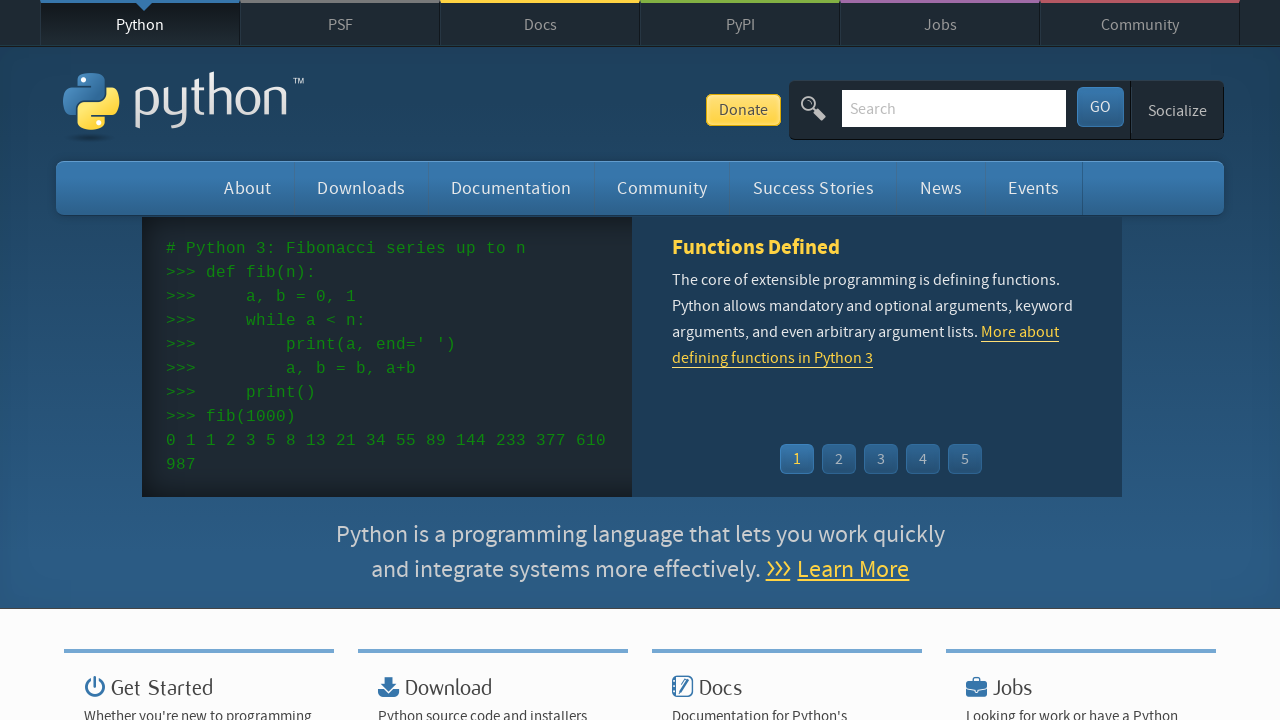

Verified page title contains 'Python'
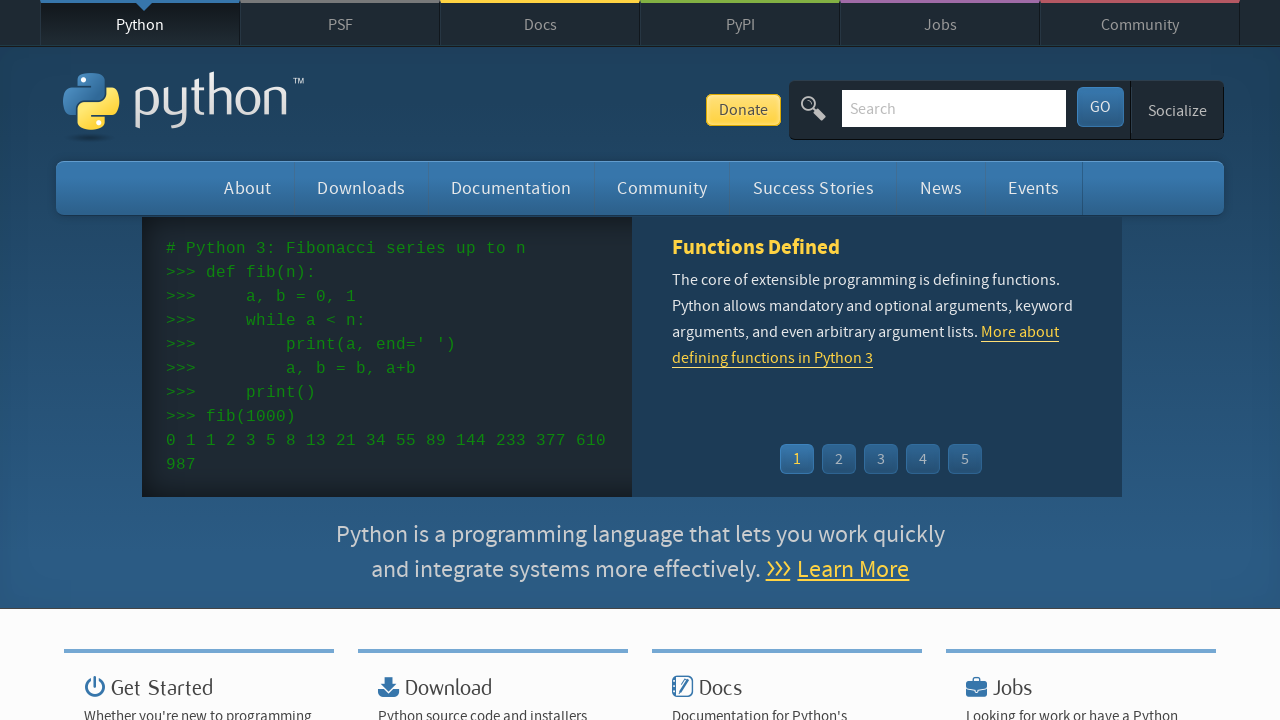

Clicked on the news section at (941, 188) on #news
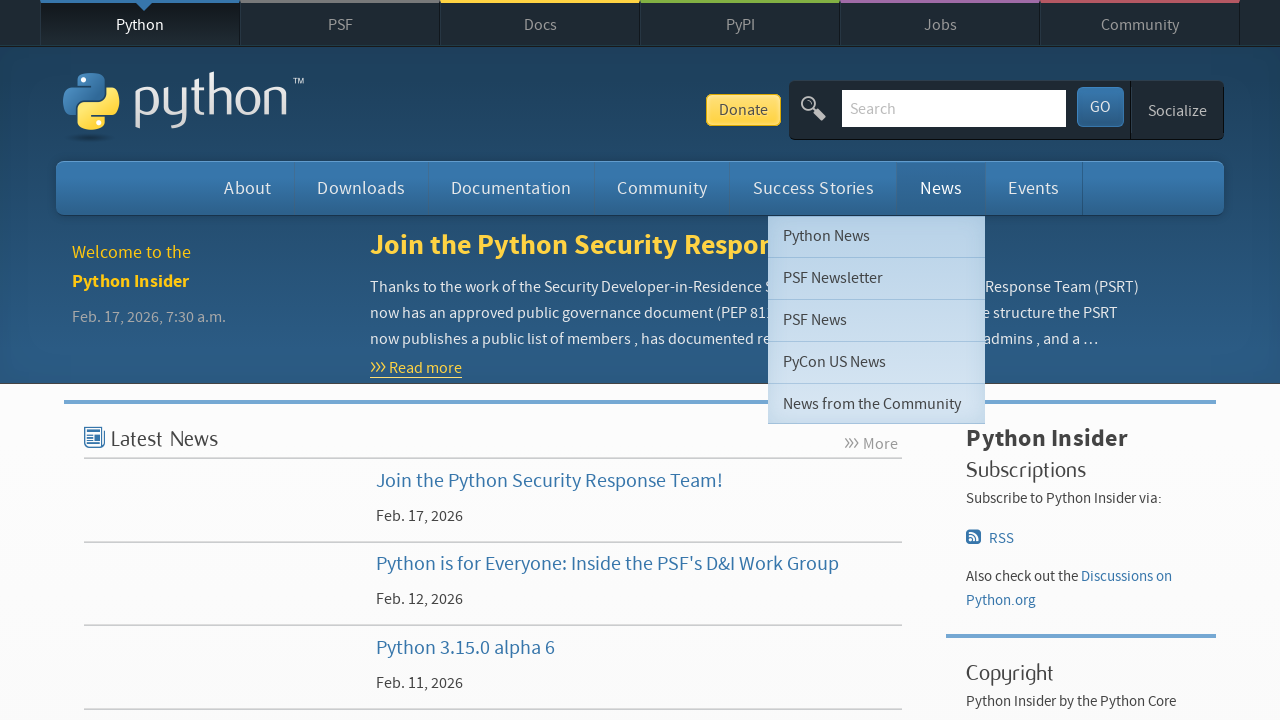

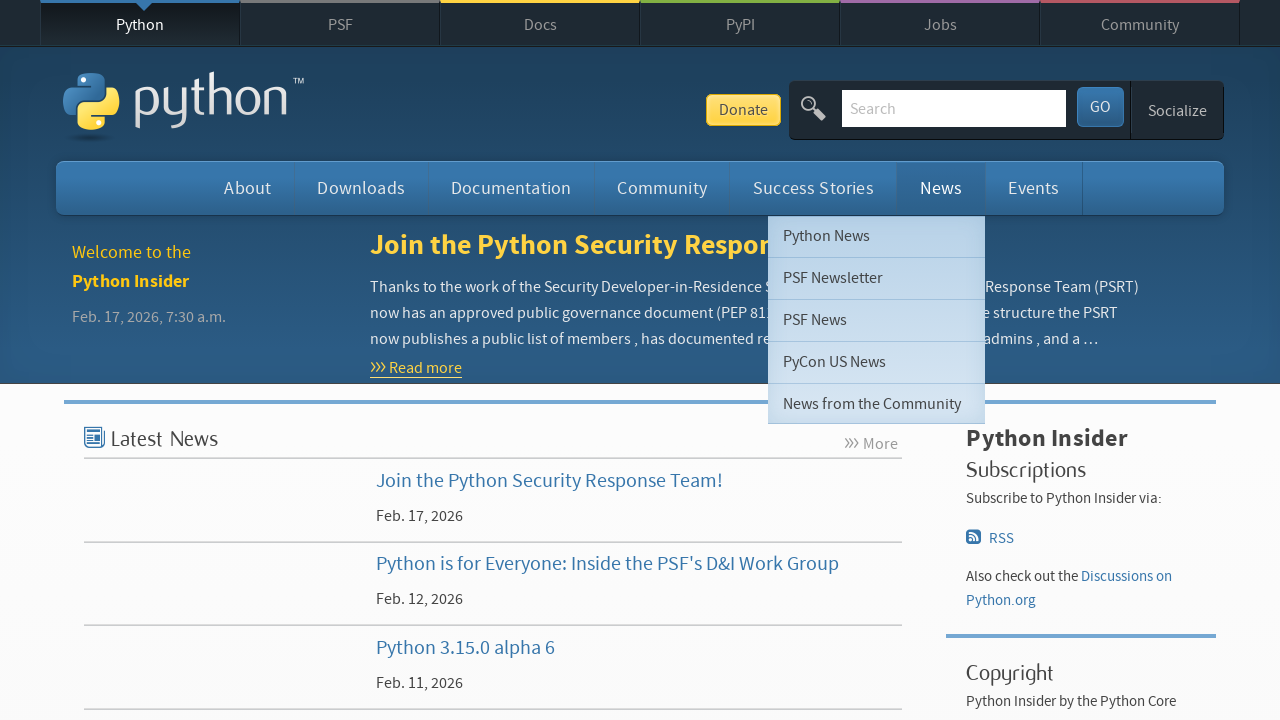